Tests JavaScript prompt alert handling by switching to an iframe, triggering a prompt dialog, entering text, and accepting it

Starting URL: https://www.w3schools.com/jsref/tryit.asp?filename=tryjsref_prompt

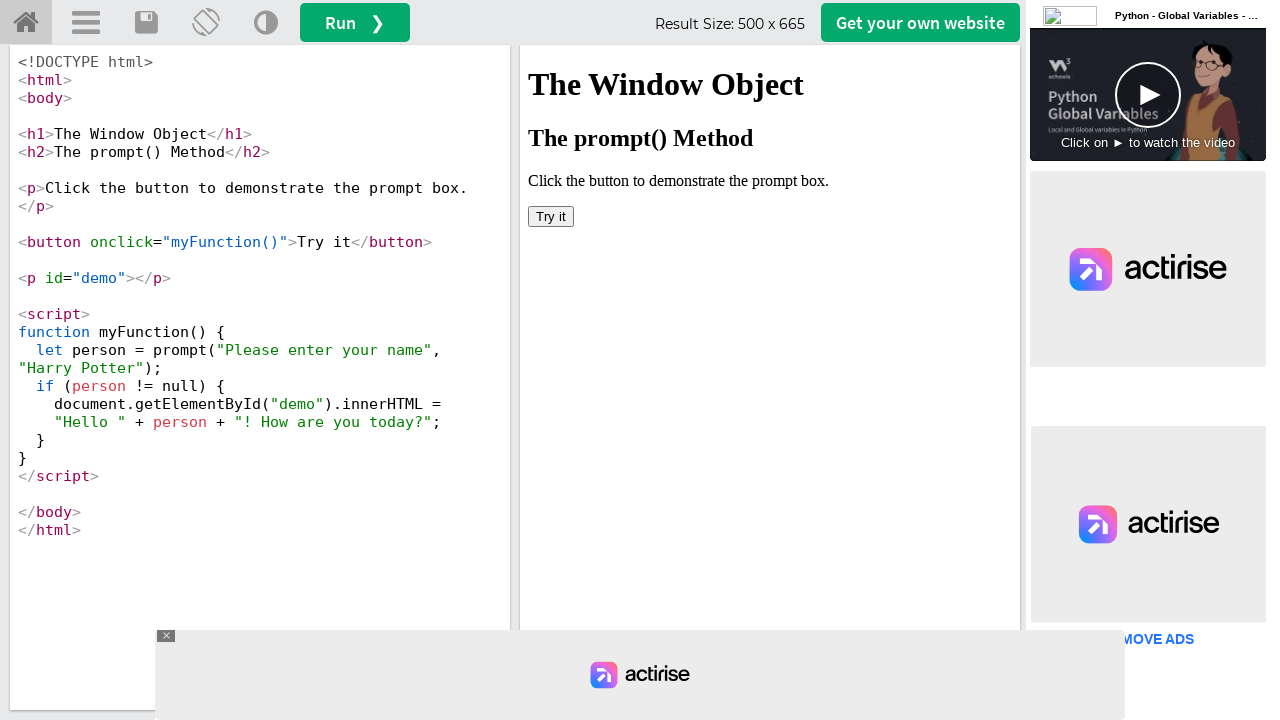

Located iframe with ID 'iframeResult' containing the demo
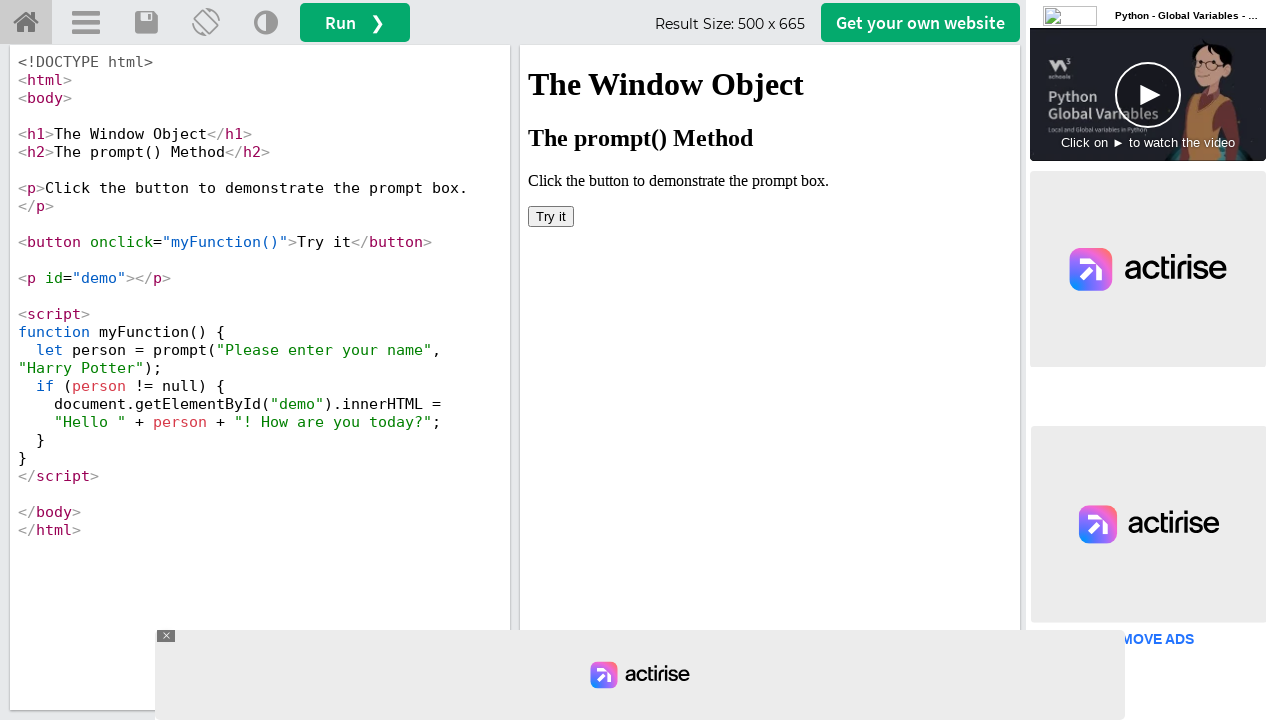

Clicked button in iframe to trigger prompt dialog at (551, 216) on #iframeResult >> internal:control=enter-frame >> button
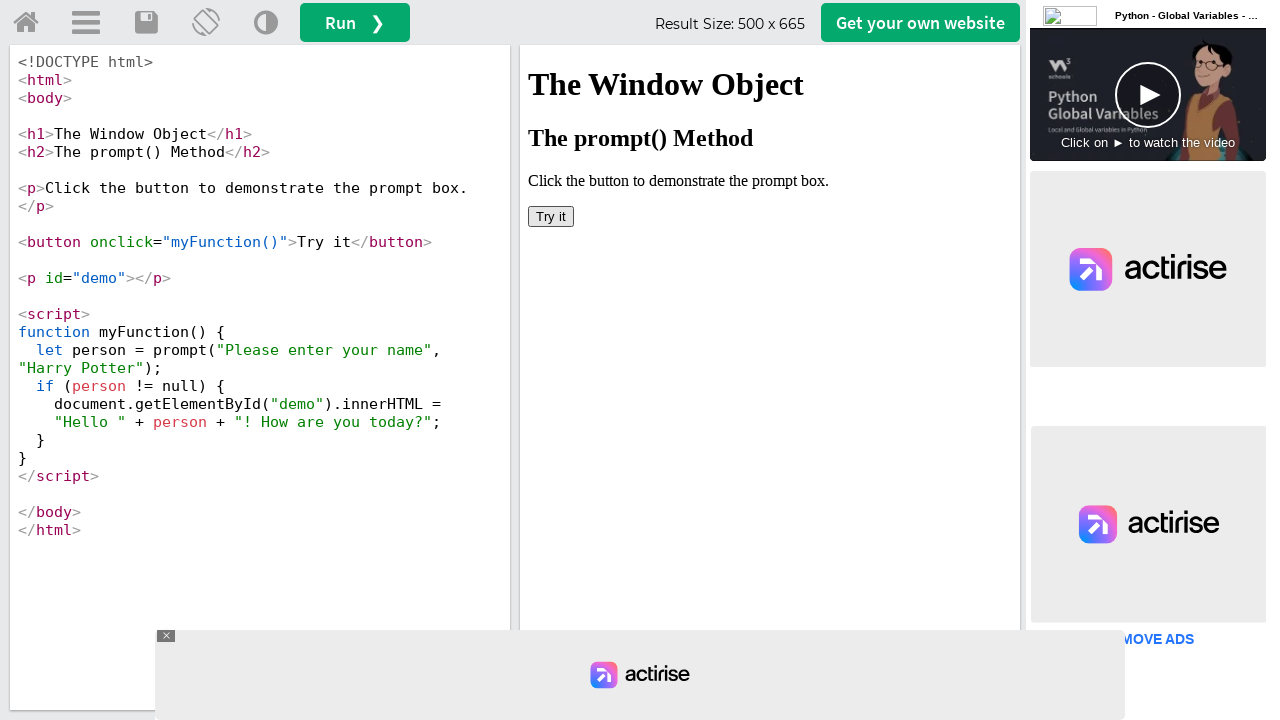

Set up dialog handler to accept prompt with text 'Vinay Kumar'
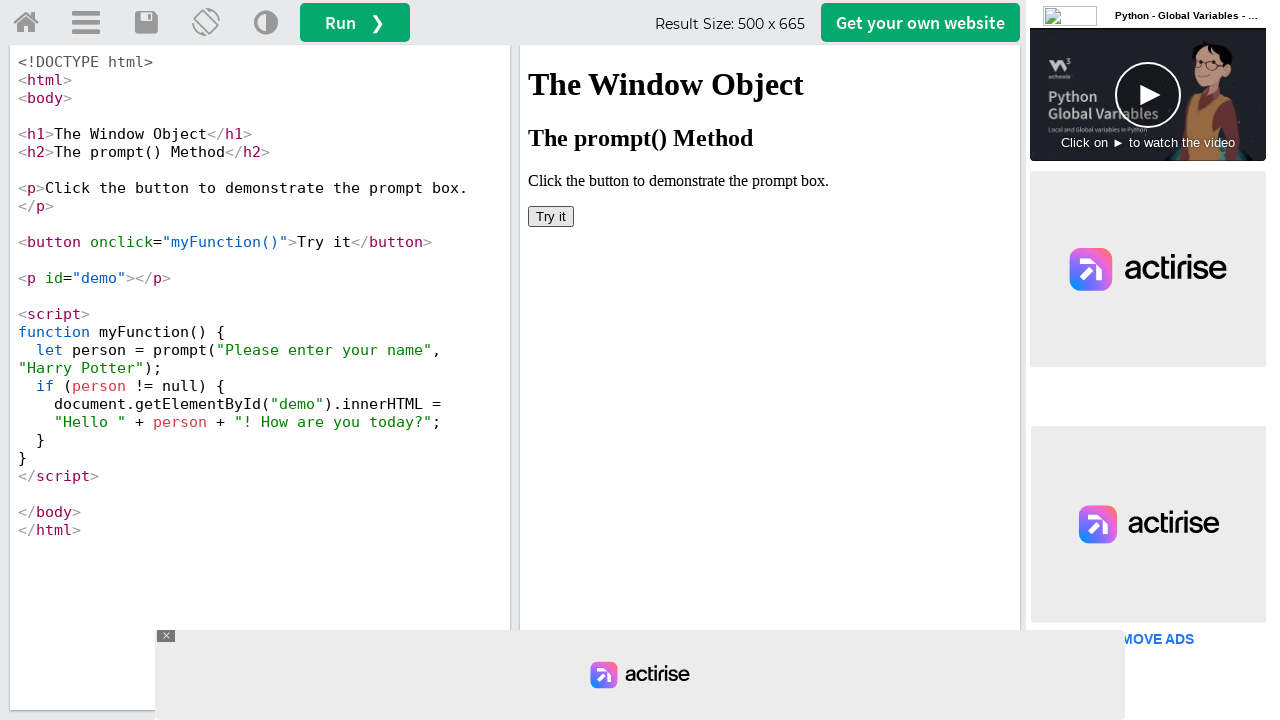

Retrieved page title from parent frame
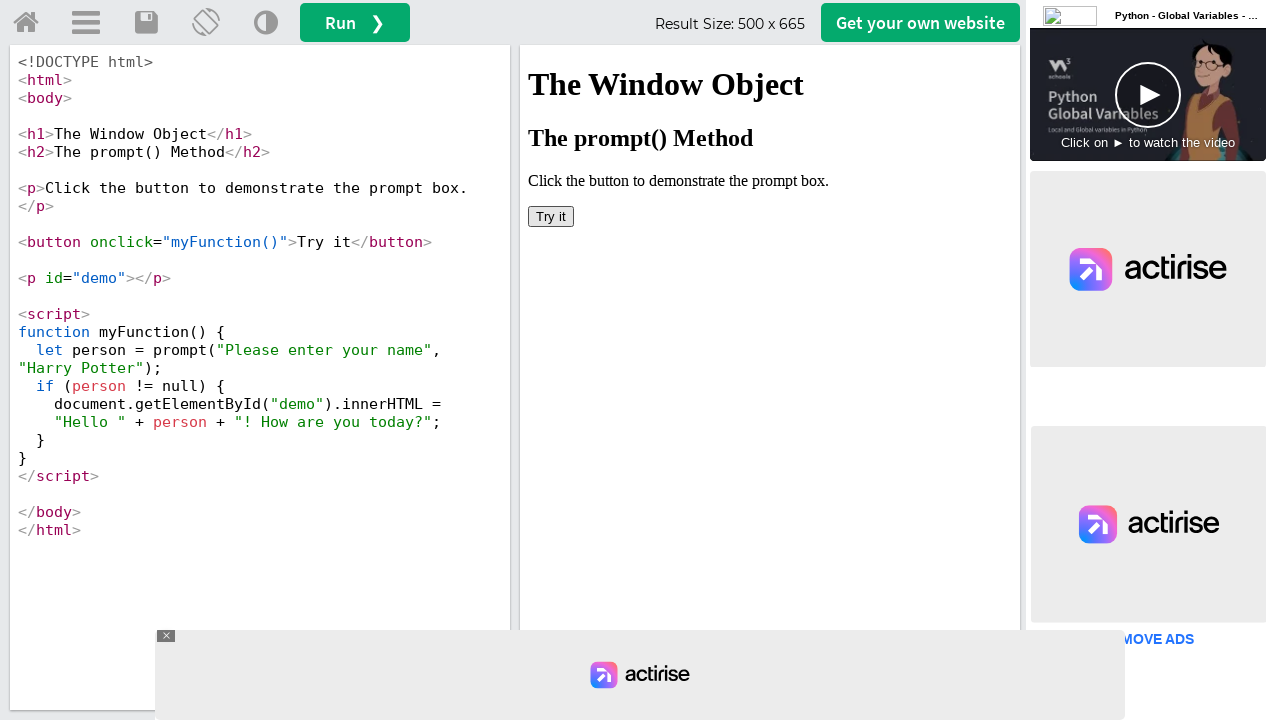

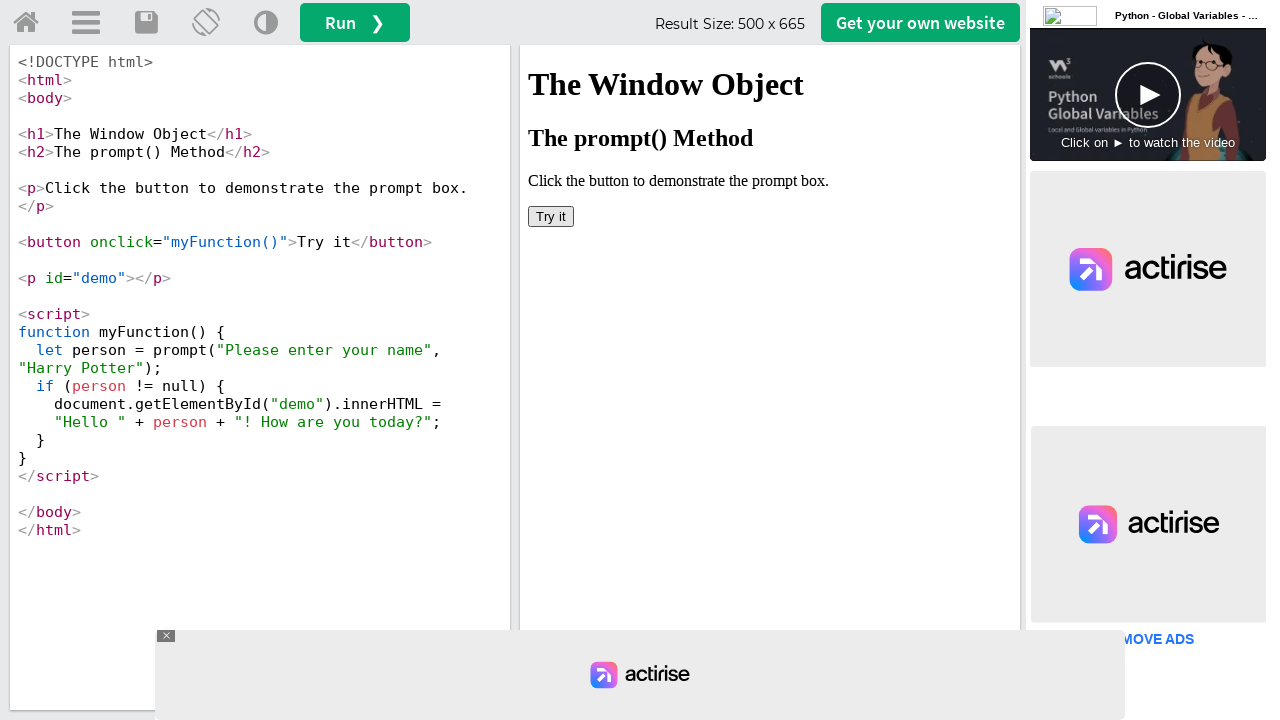